Tests dynamic loading functionality by clicking a start button and waiting for dynamically loaded content to appear and become visible

Starting URL: https://the-internet.herokuapp.com/dynamic_loading/1

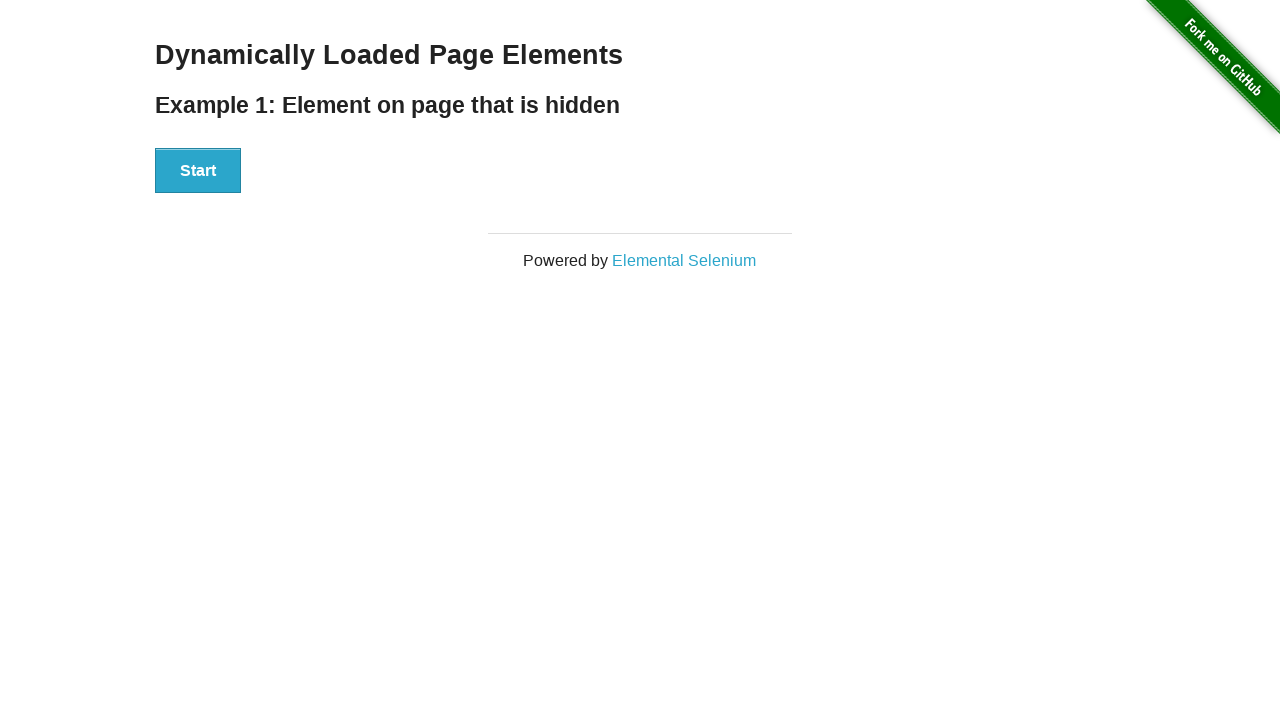

Clicked start button to trigger dynamic loading at (198, 171) on #start button
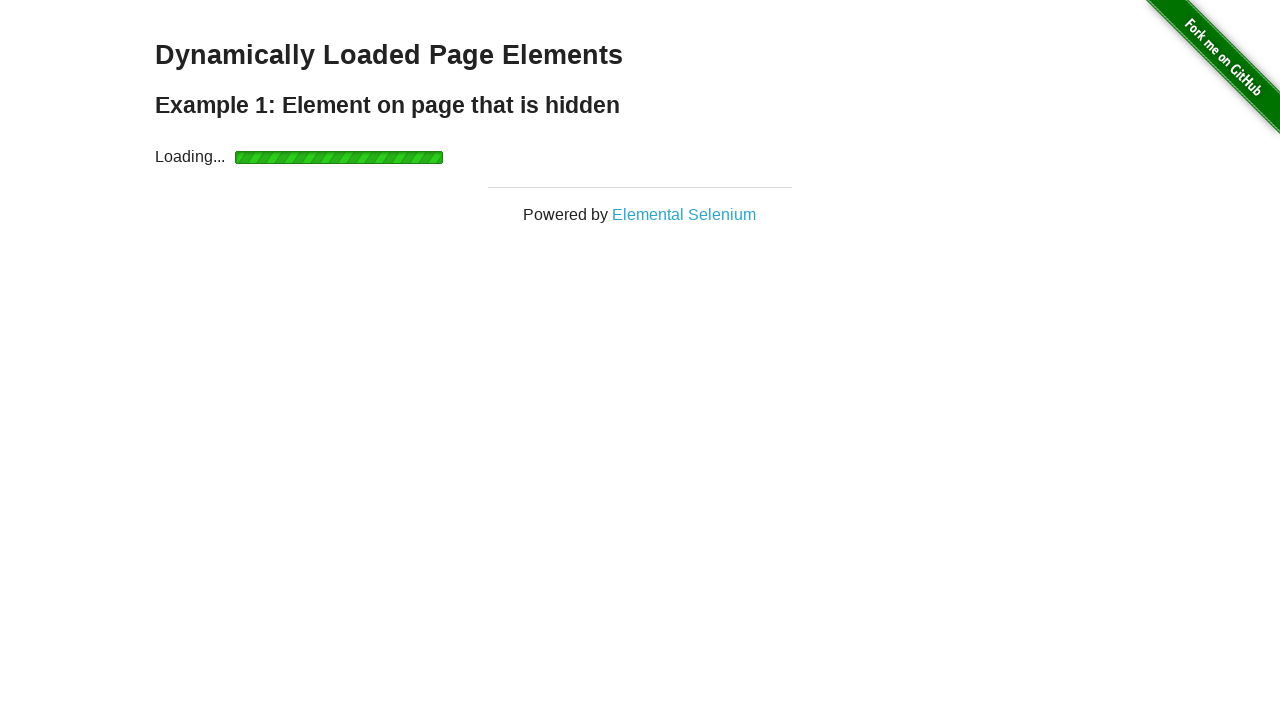

Waited for dynamically loaded element #finish h4 to become visible
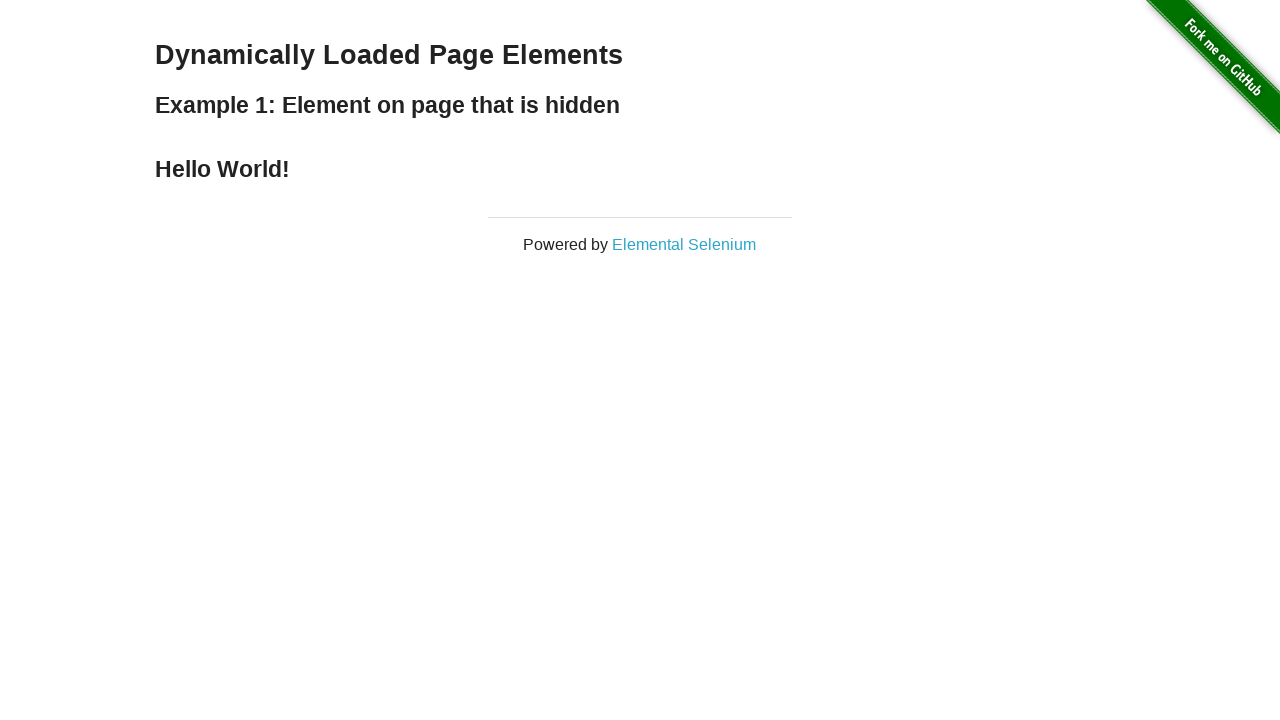

Located the finish element #finish h4
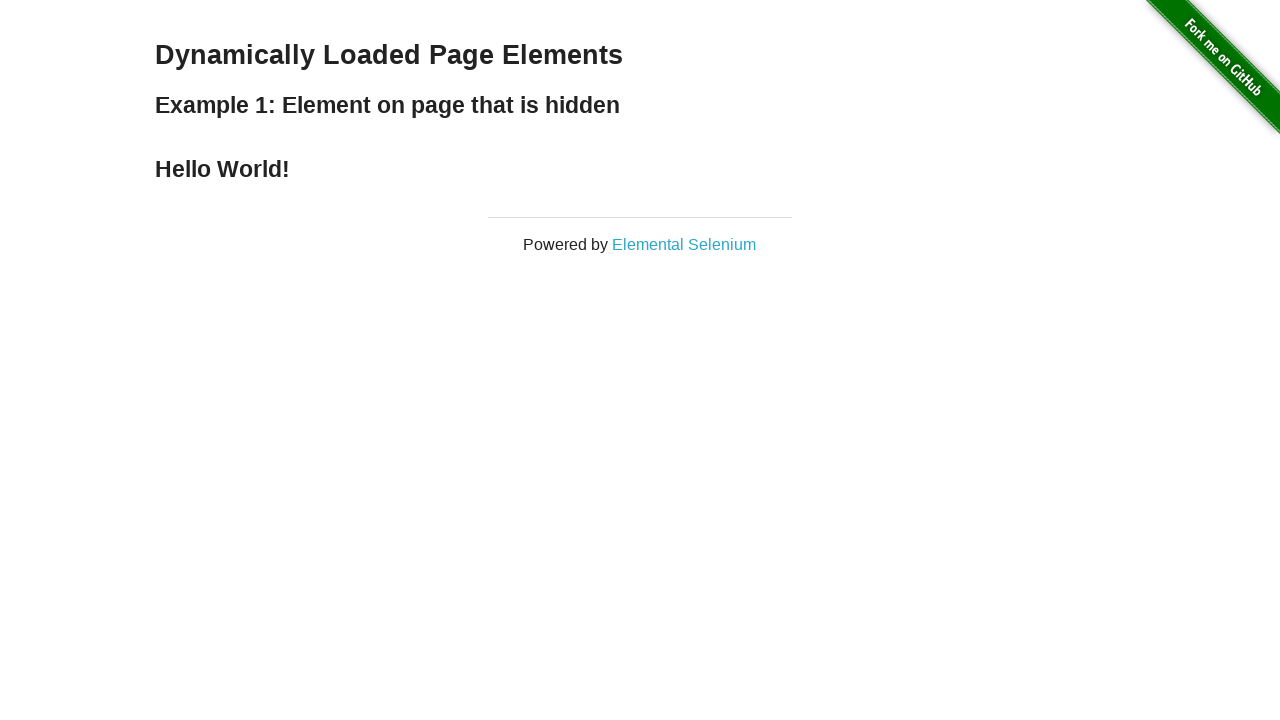

Confirmed finish element is in visible state
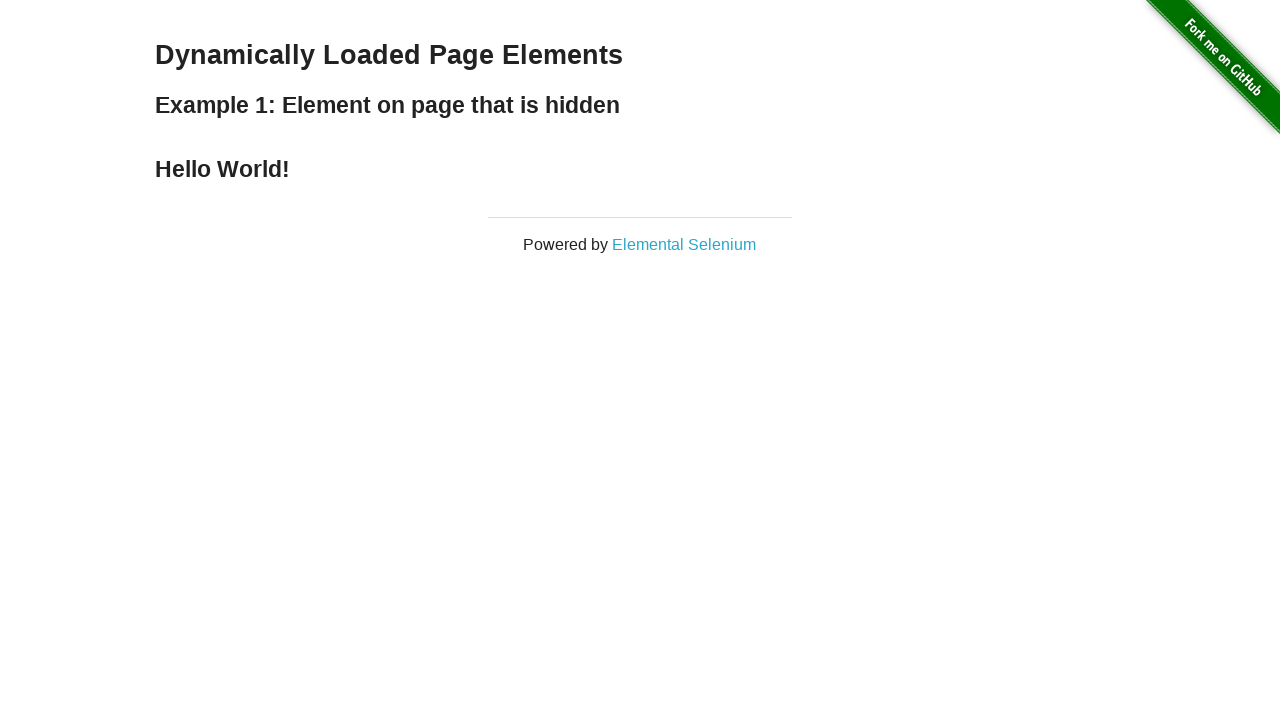

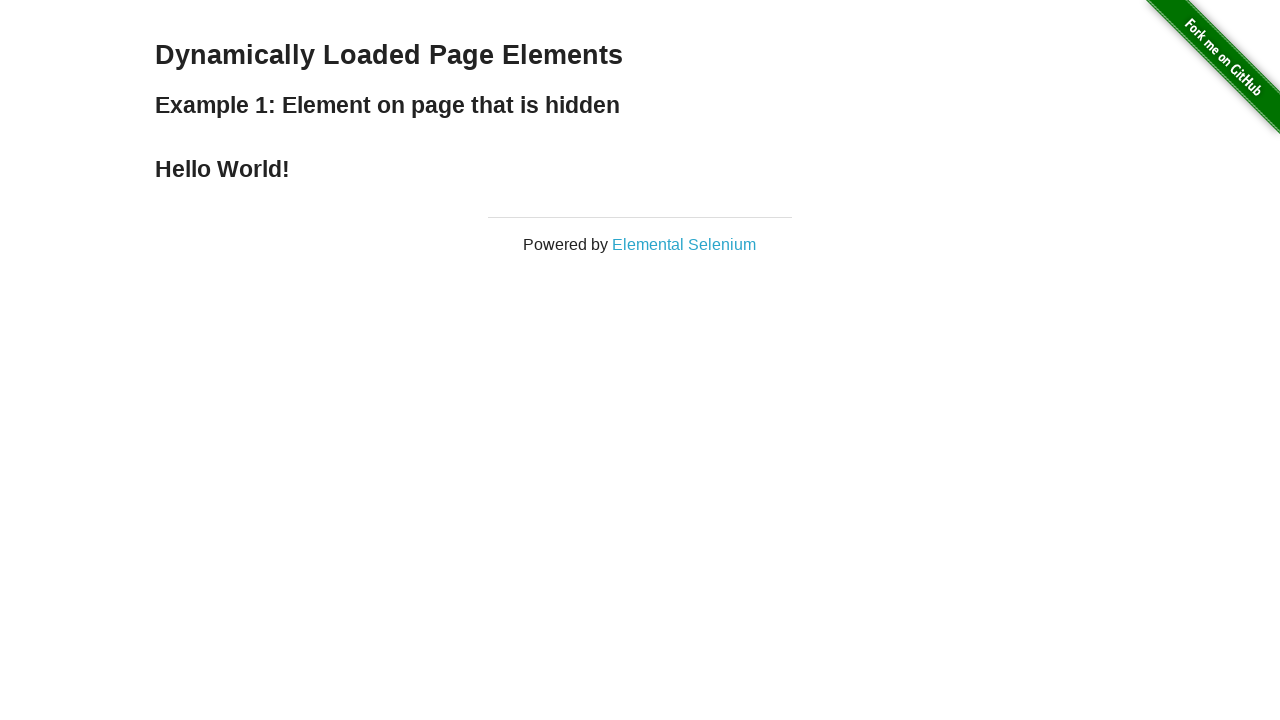